Tests the Add/Remove Elements functionality by clicking the add button to create an element, then clicking the created element to remove it

Starting URL: https://the-internet.herokuapp.com

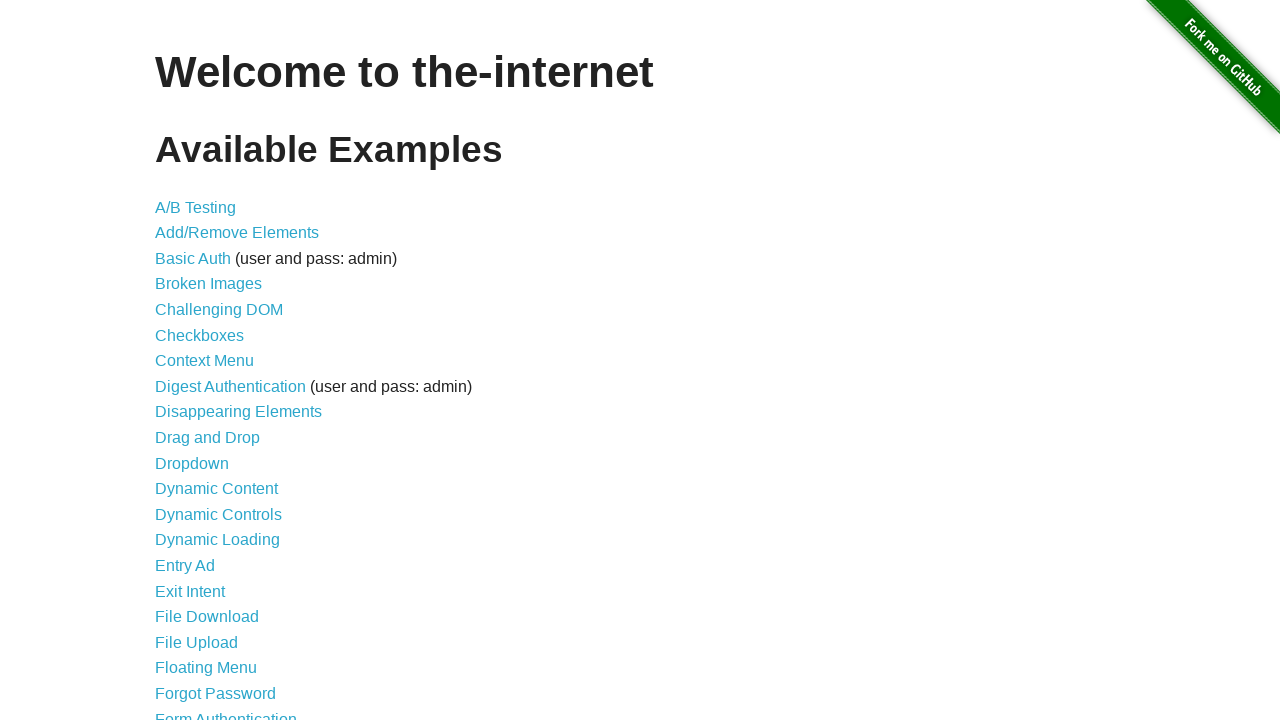

Clicked Add/Remove Elements link at (237, 233) on text=Add/Remove Elements
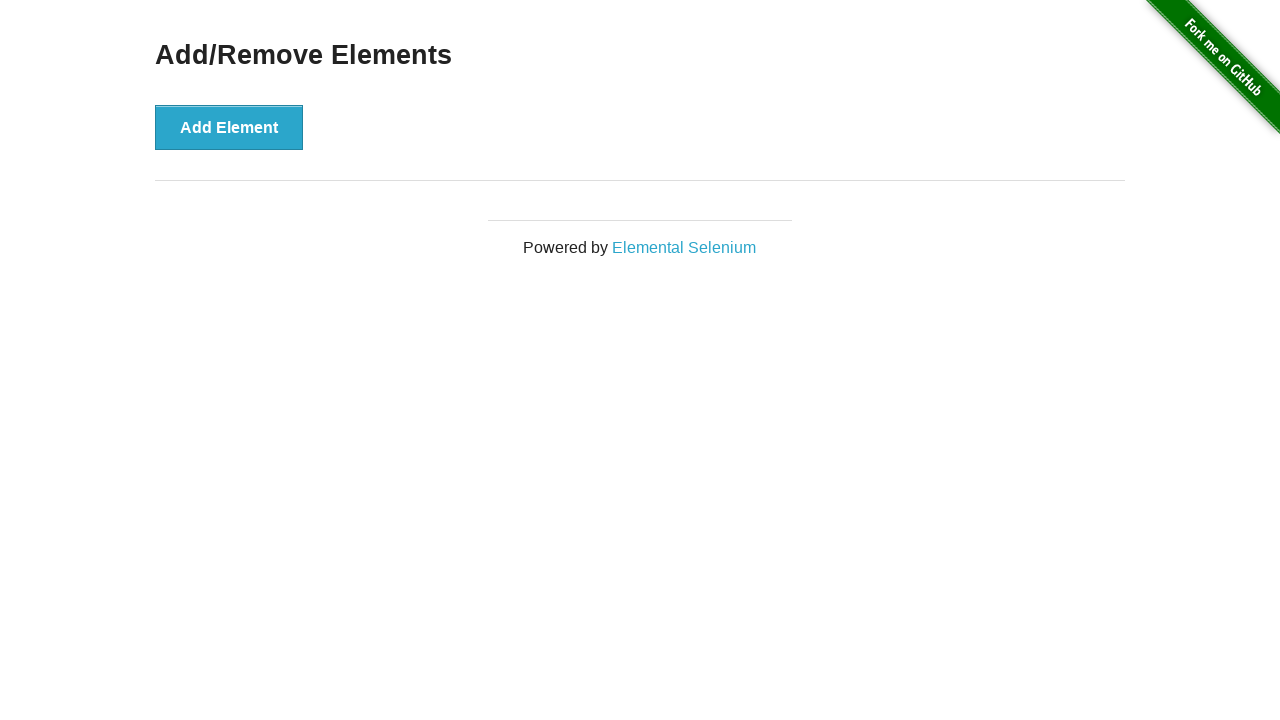

Clicked Add Element button to create a new element at (229, 127) on button:has-text('Add Element')
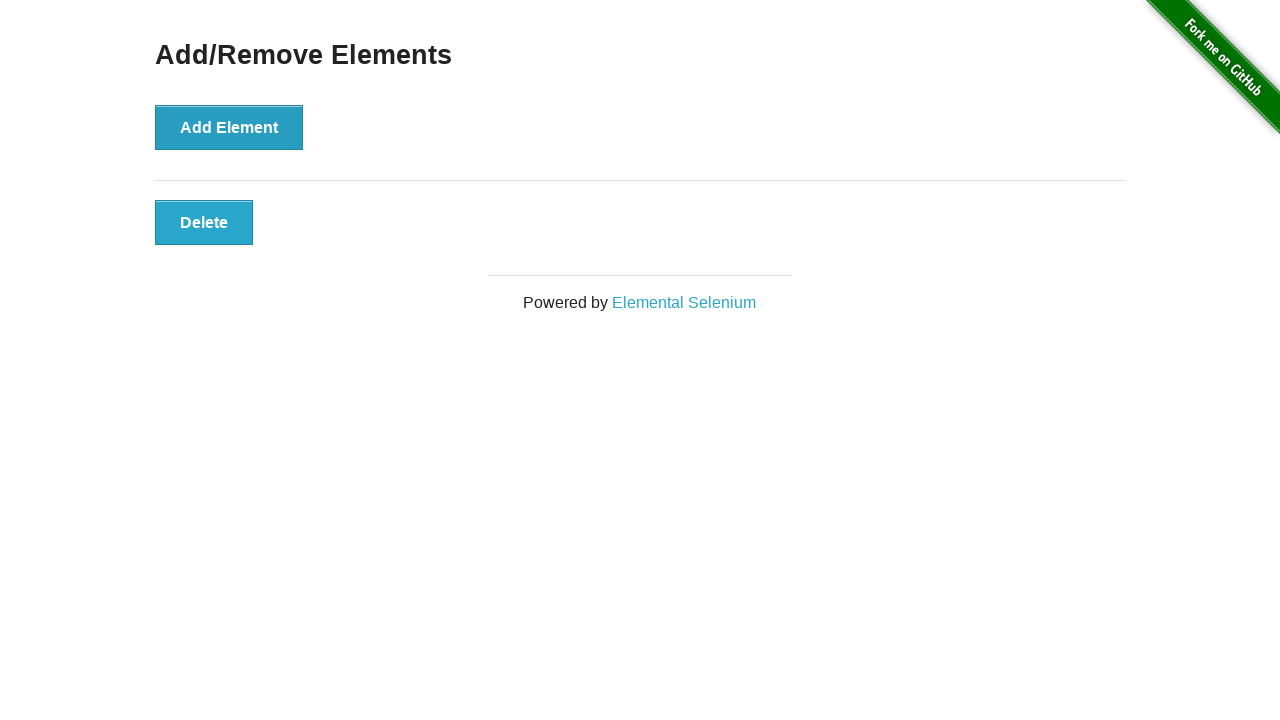

Clicked the newly created element to remove it at (204, 222) on .added-manually
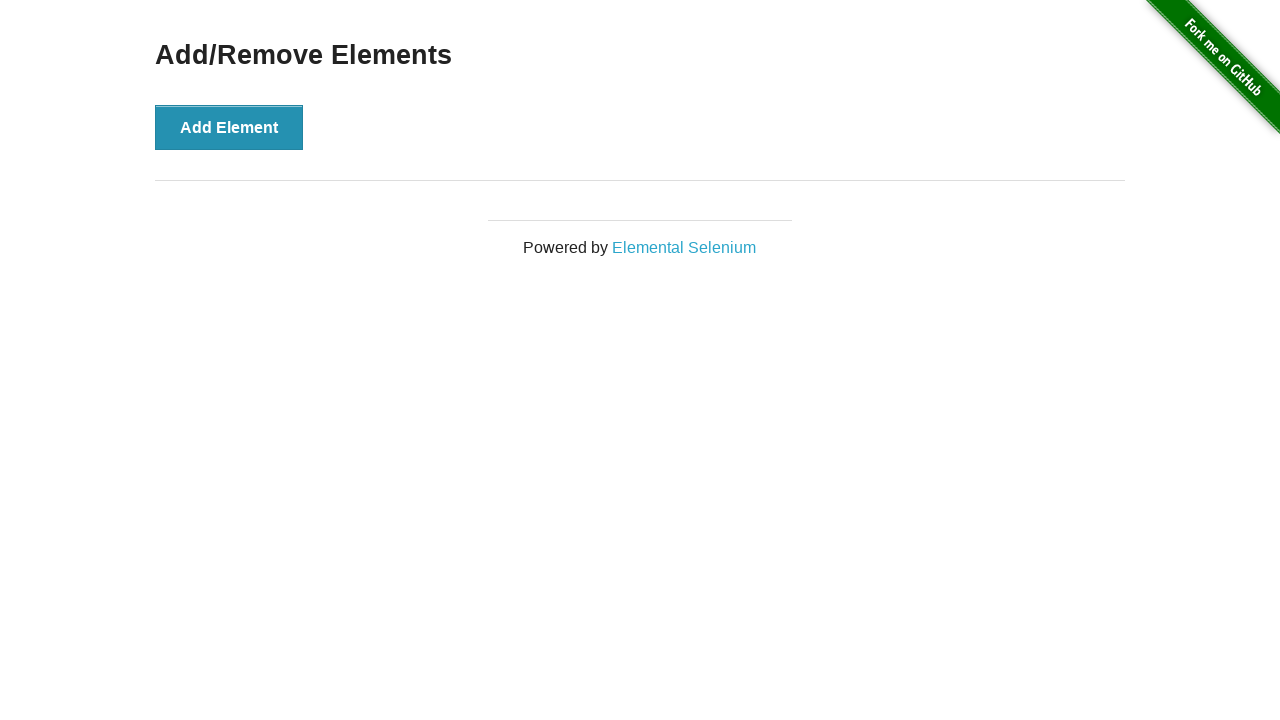

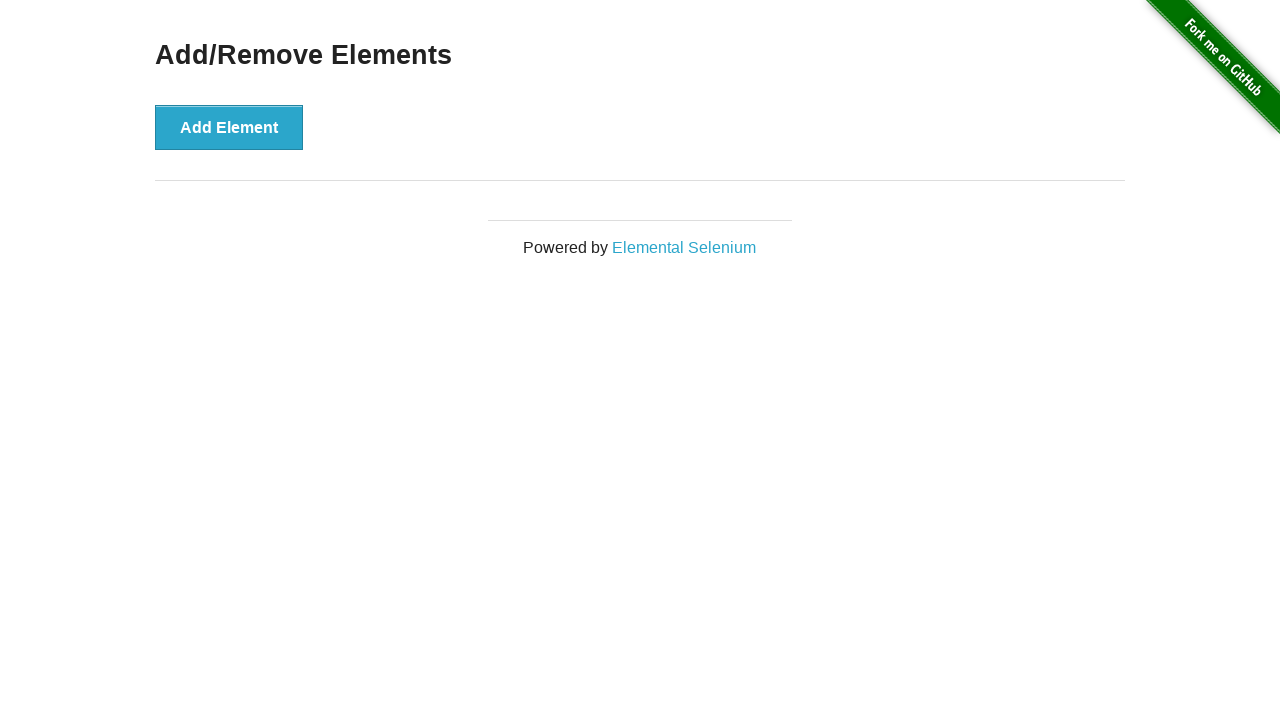